Tests keyboard actions on a text comparison website by entering text in the first textarea, selecting all text with Ctrl+A+C, then tabbing to the next field and pasting with Ctrl+V

Starting URL: https://text-compare.com/

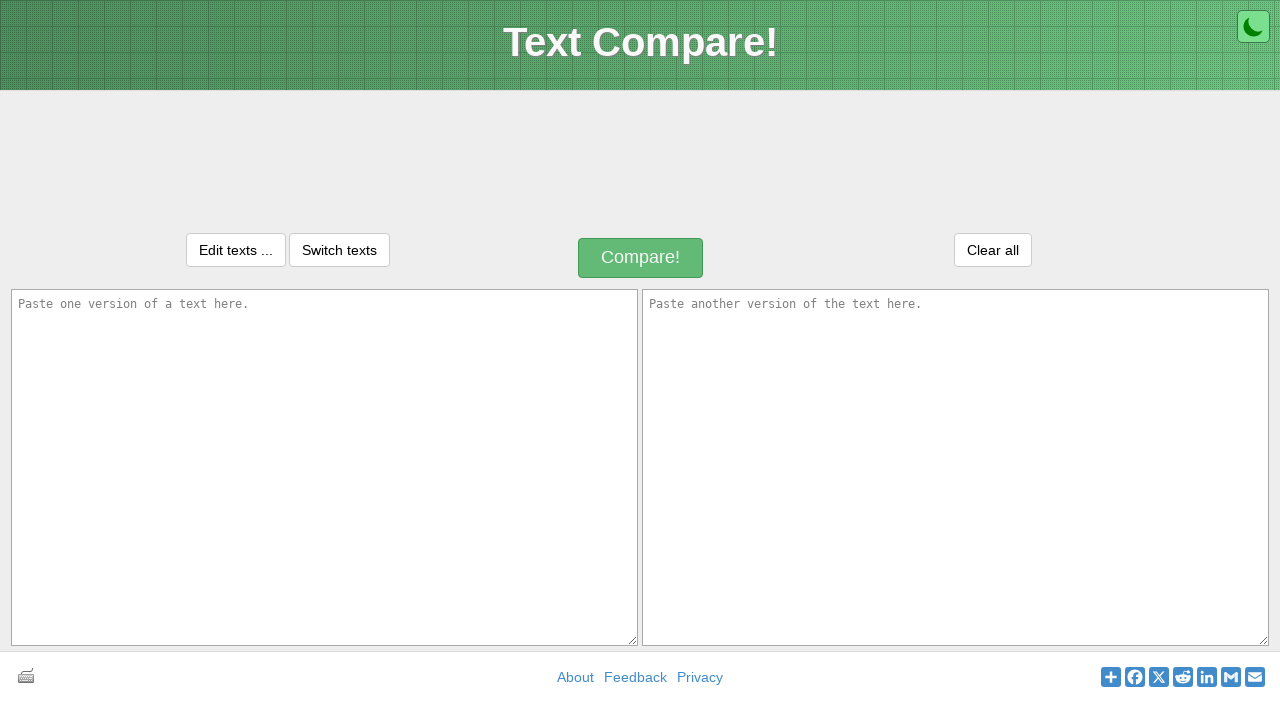

Filled first textarea with 'Hello!' on textarea[name='text1']
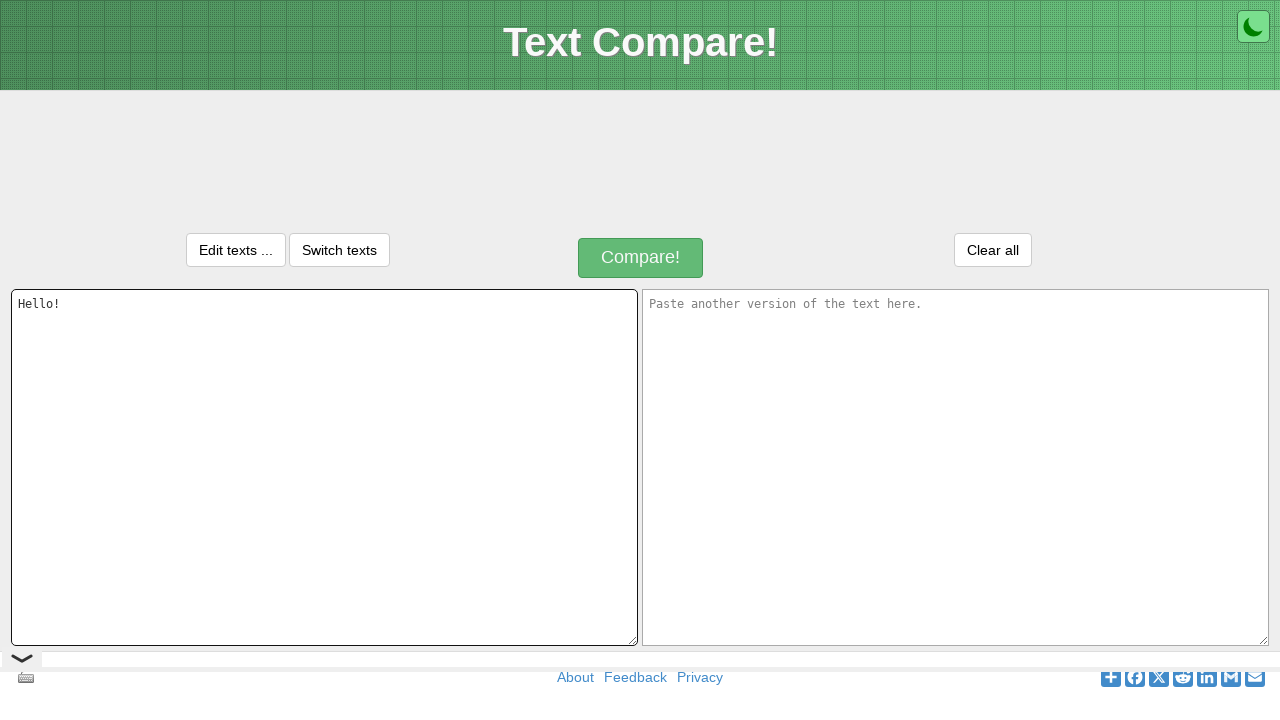

Selected all text in first textarea with Ctrl+A on textarea[name='text1']
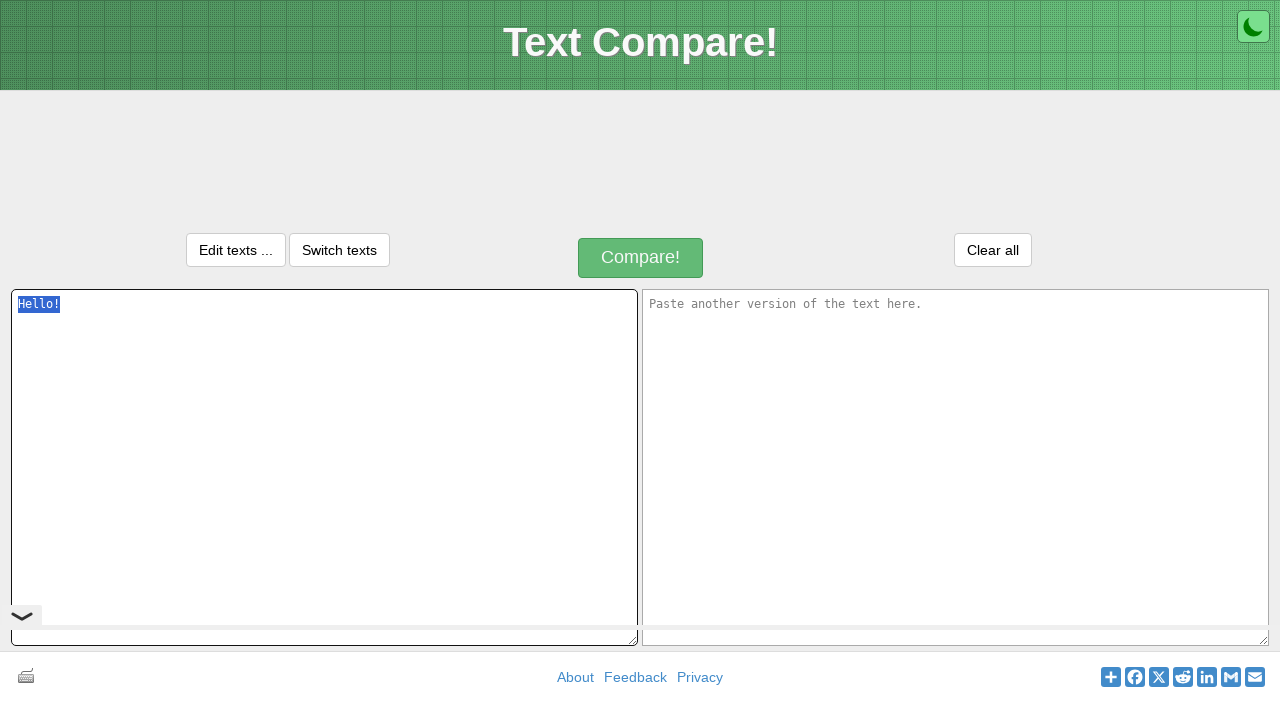

Copied selected text with Ctrl+C on textarea[name='text1']
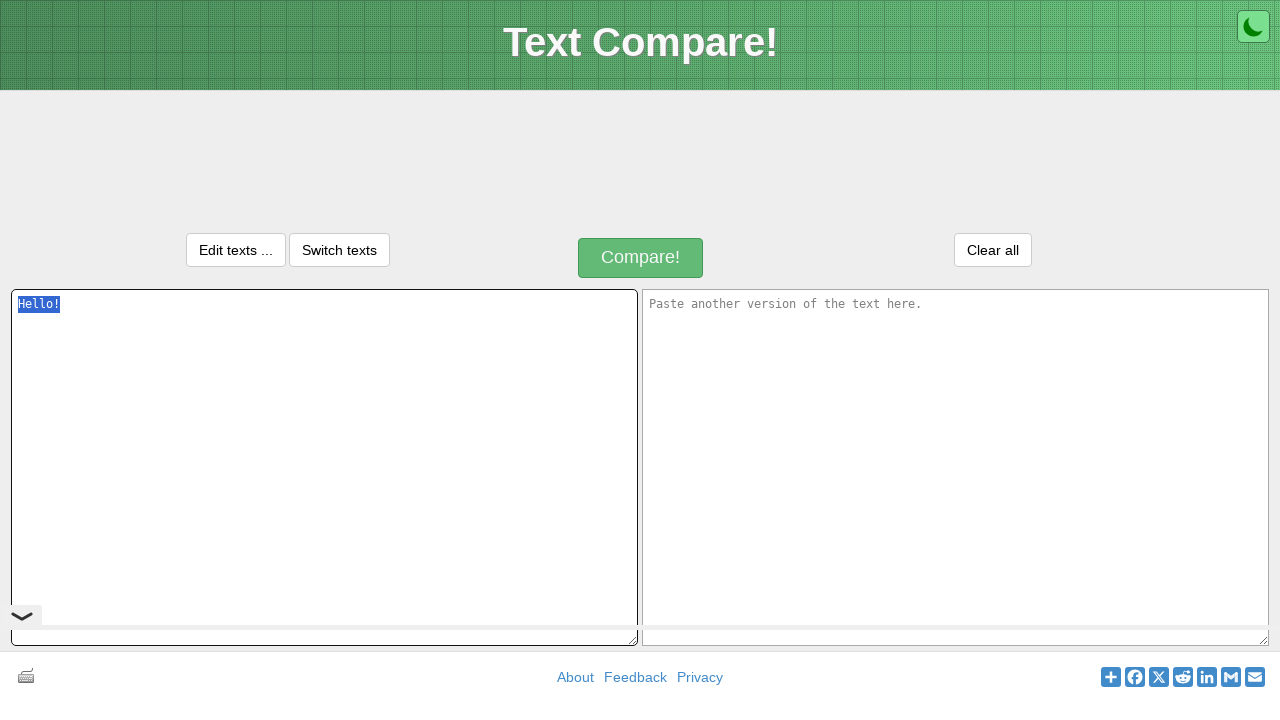

Tabbed to next field
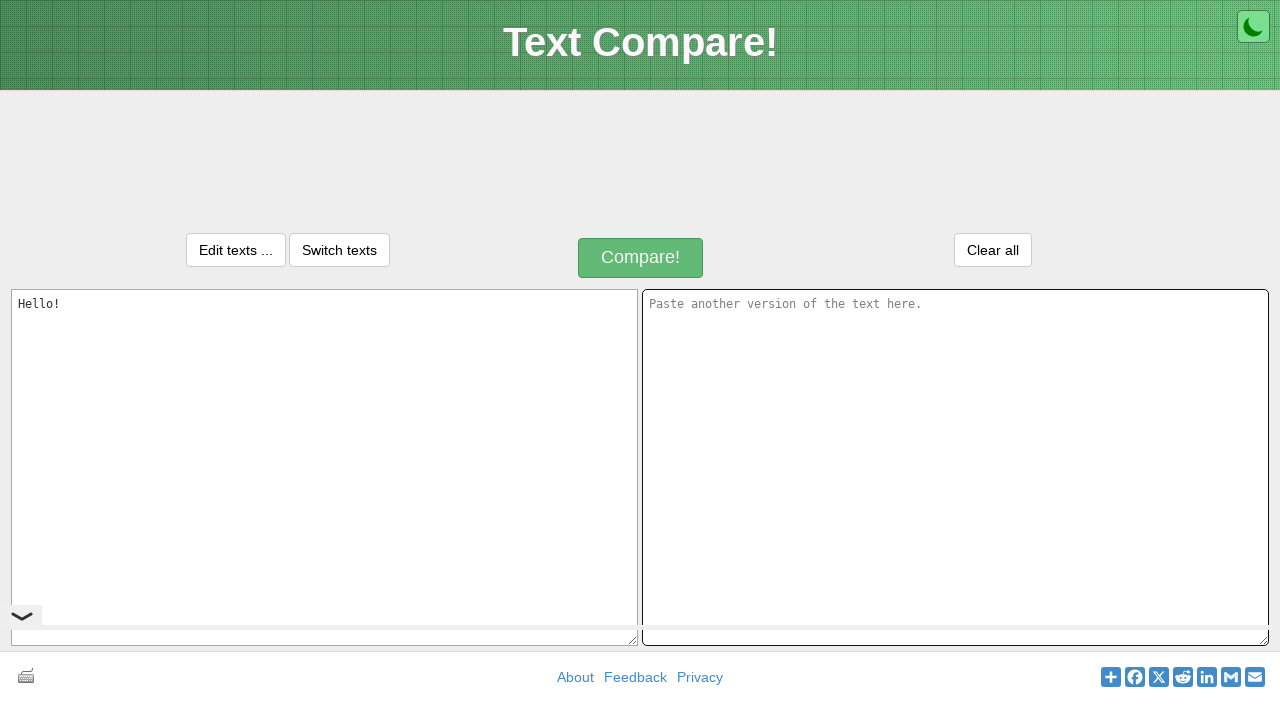

Pasted copied text with Ctrl+V
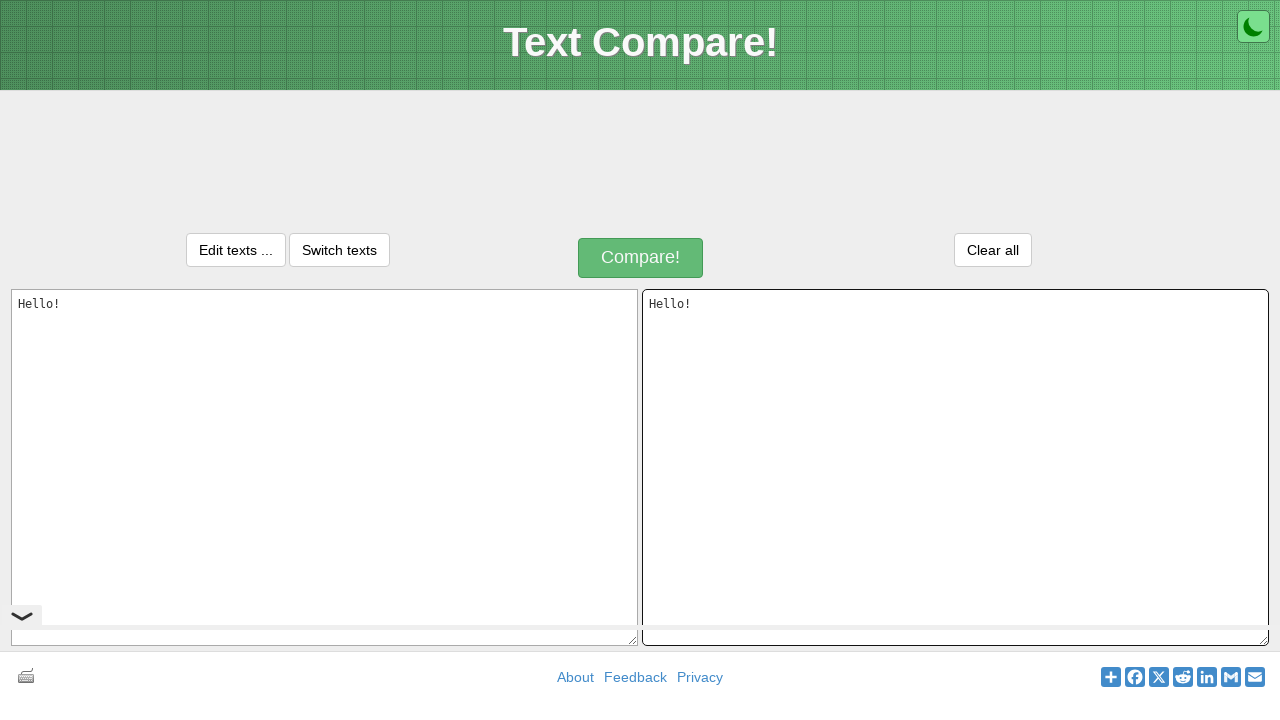

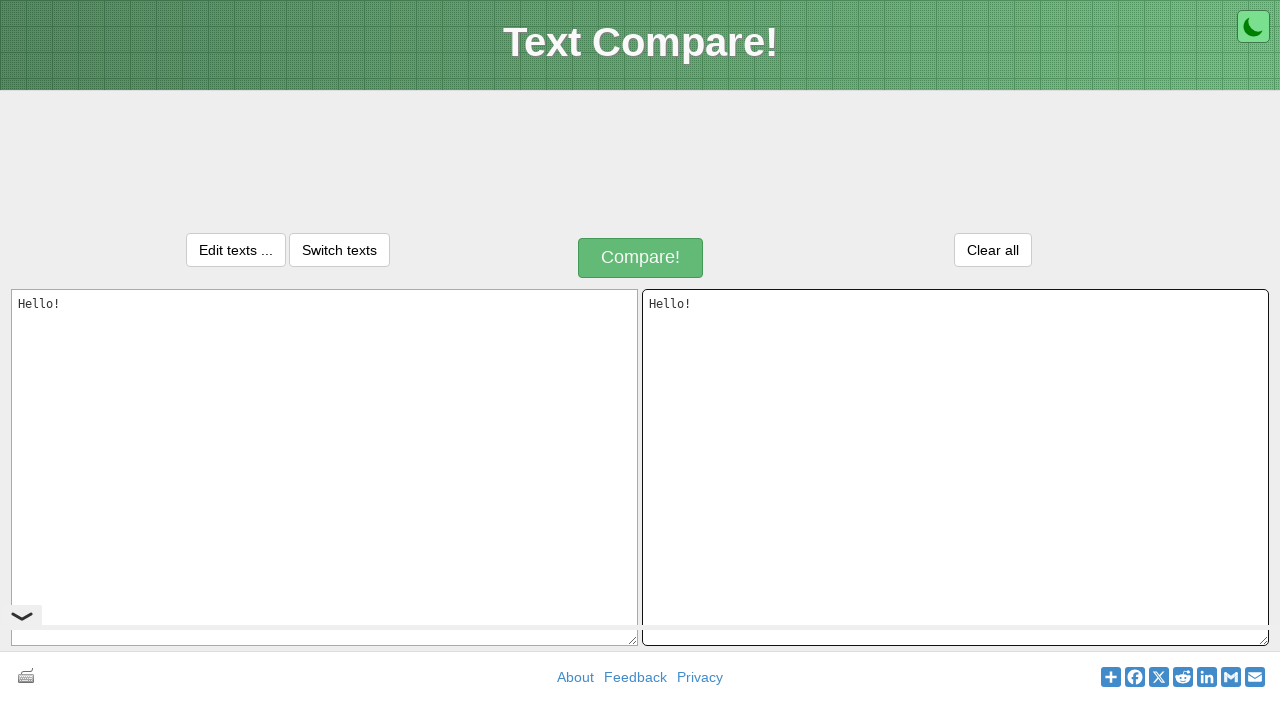